Tests dropdown functionality by selecting "Option 1" from a dropdown menu and verifying the selection

Starting URL: https://the-internet.herokuapp.com/dropdown

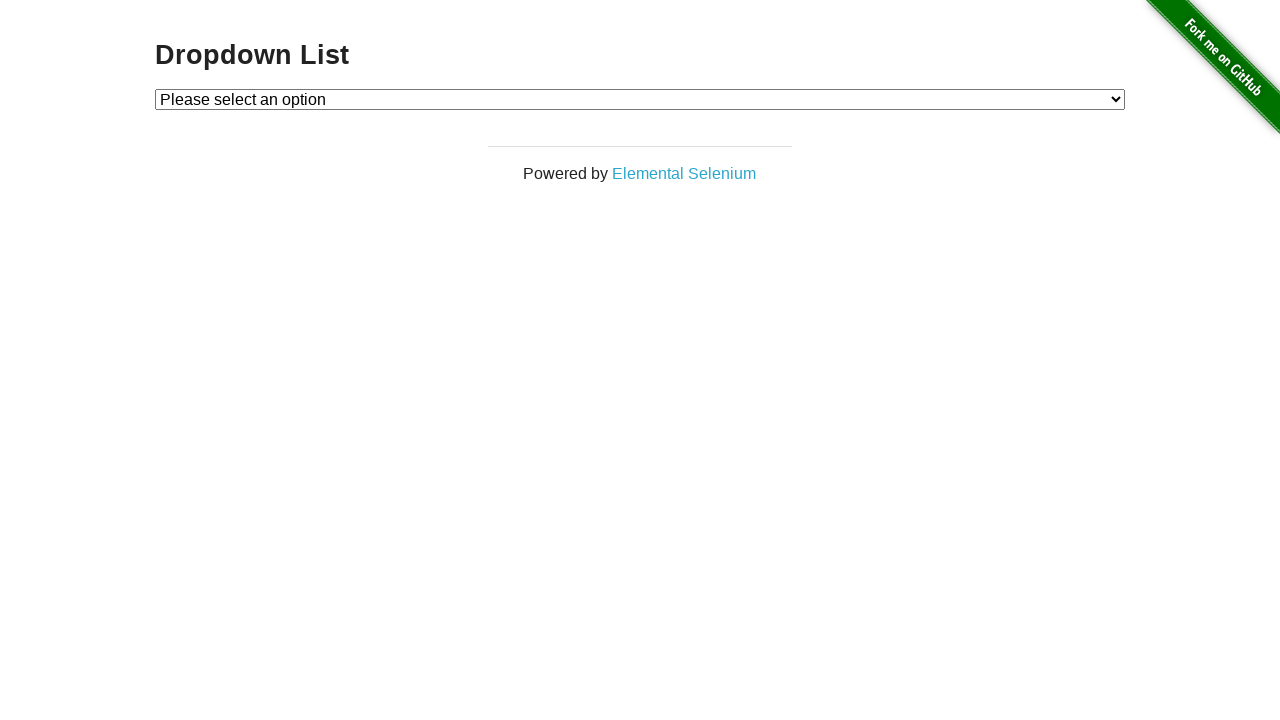

Waited for dropdown element to be available
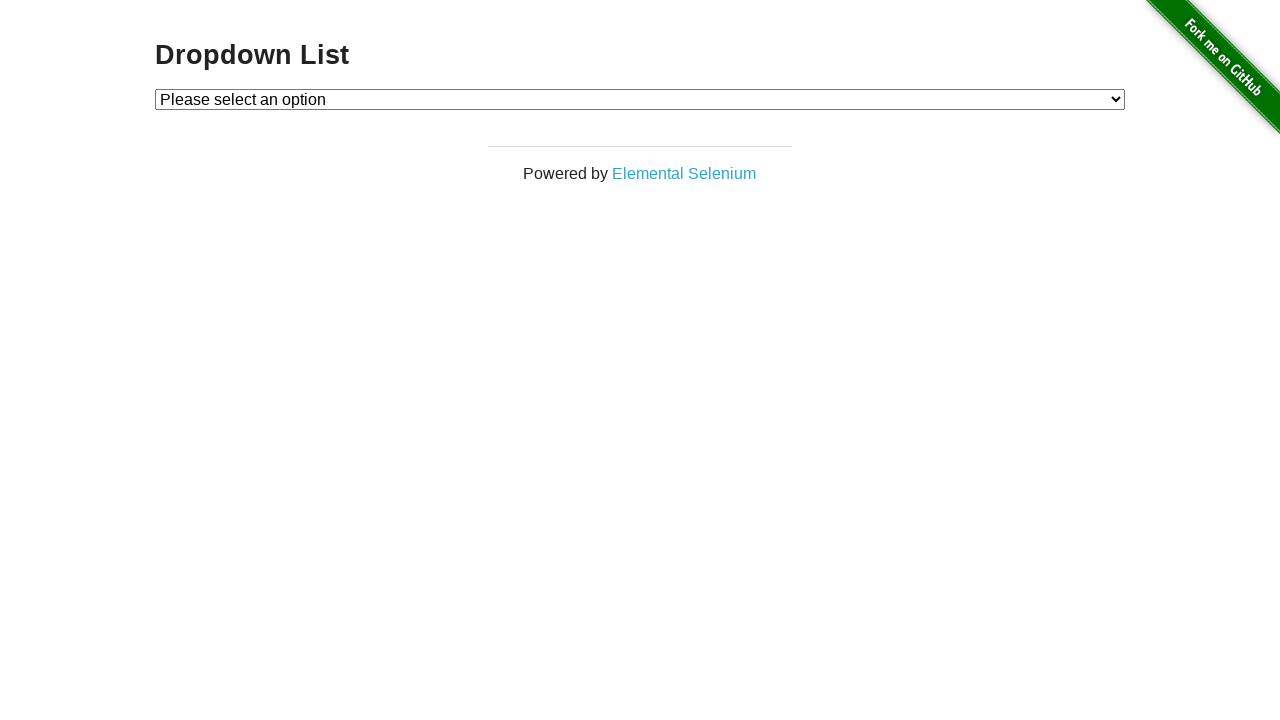

Selected 'Option 1' from dropdown menu on #dropdown
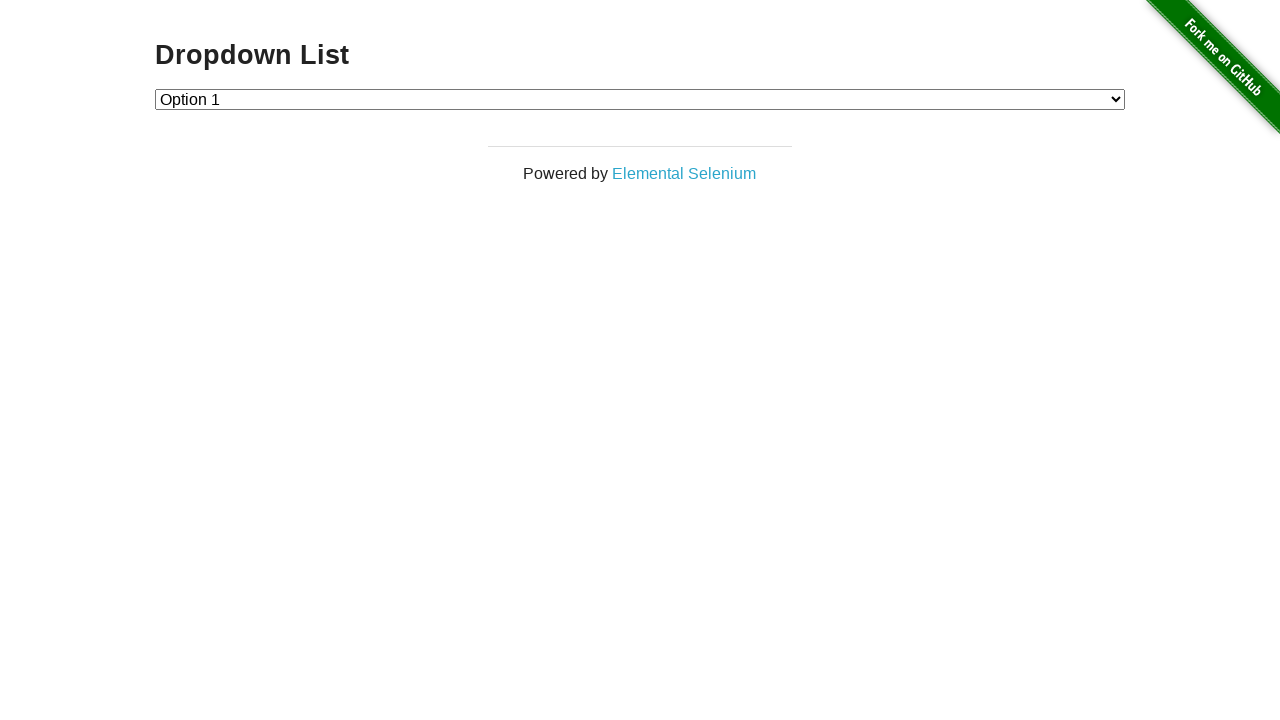

Retrieved selected dropdown value
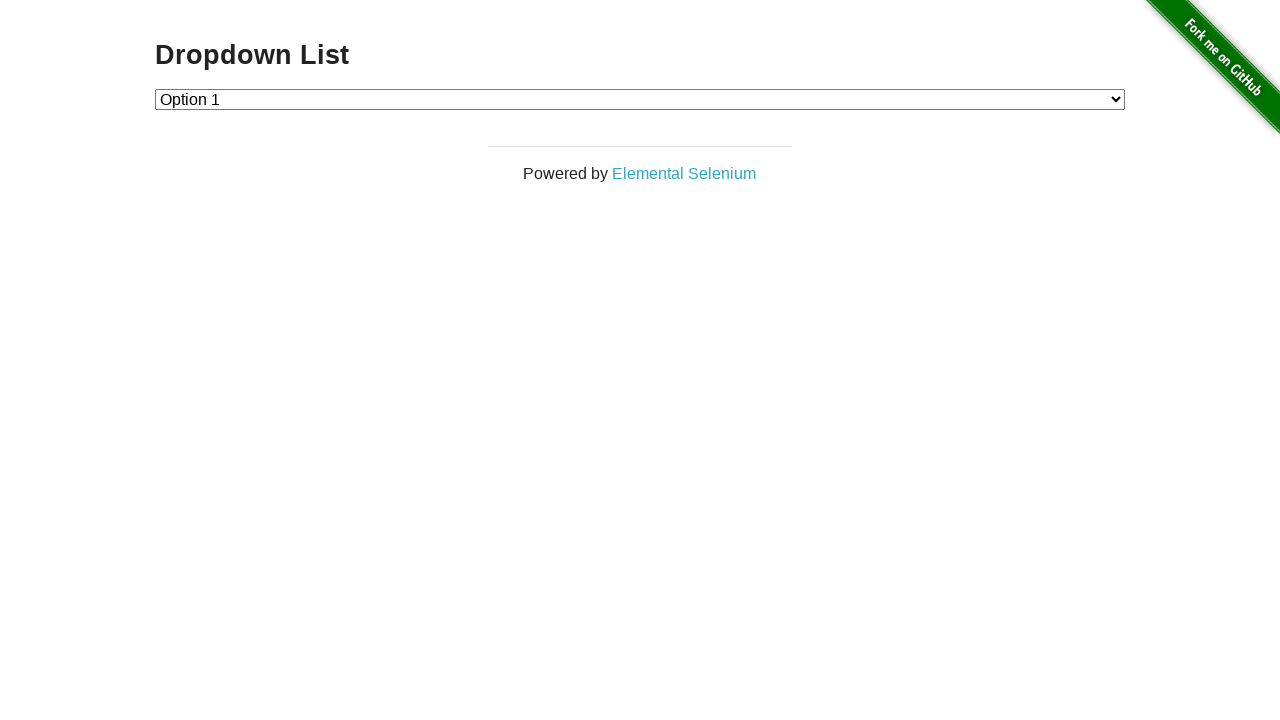

Retrieved text of selected dropdown option
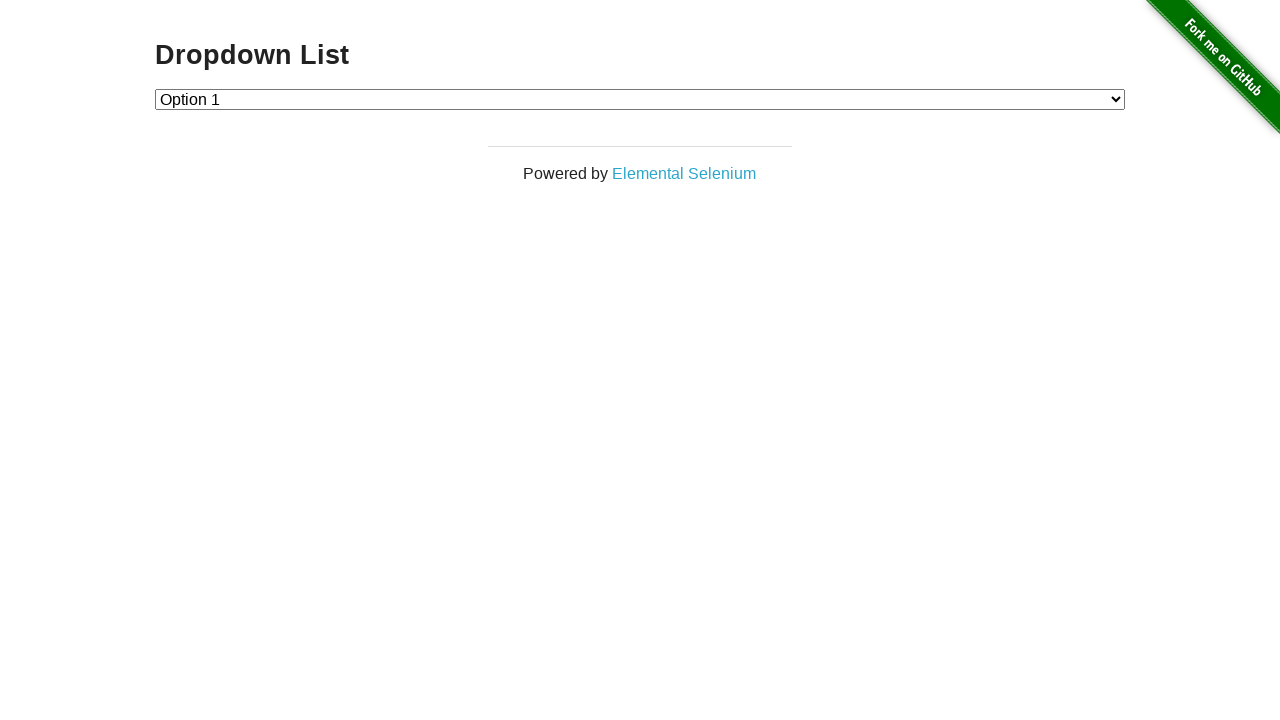

Assertion passed: Option 1 is correctly selected
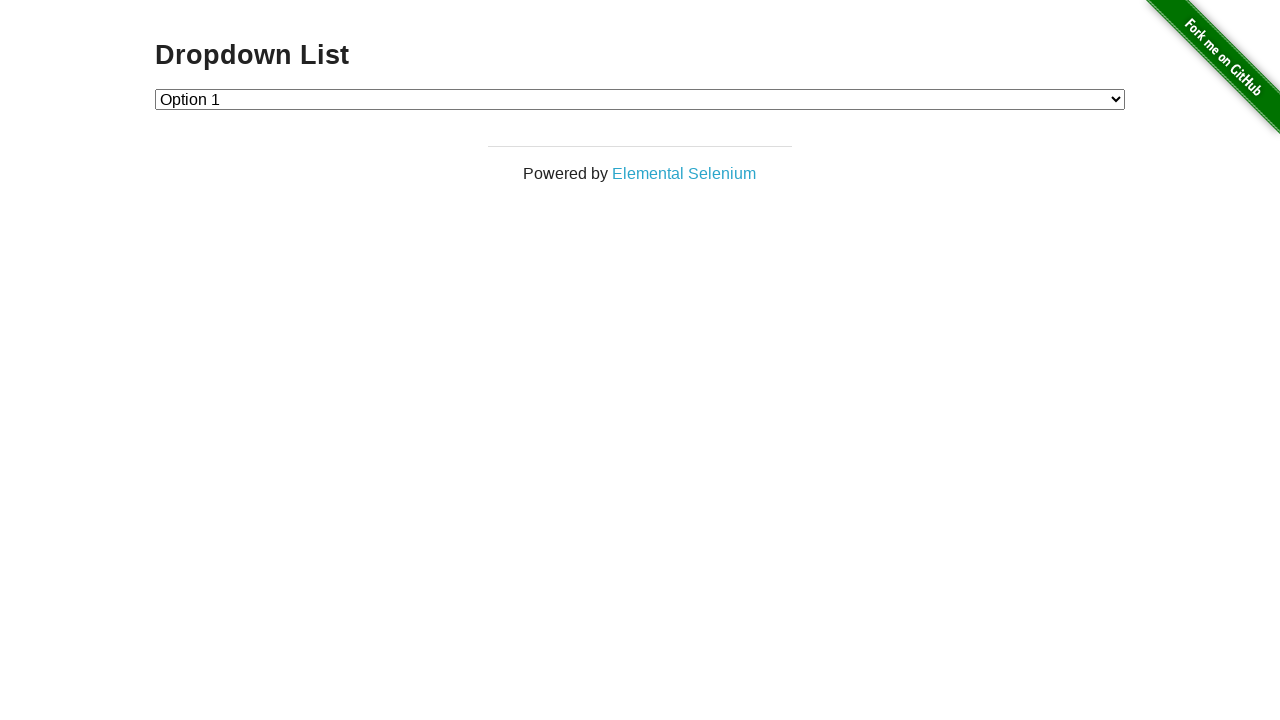

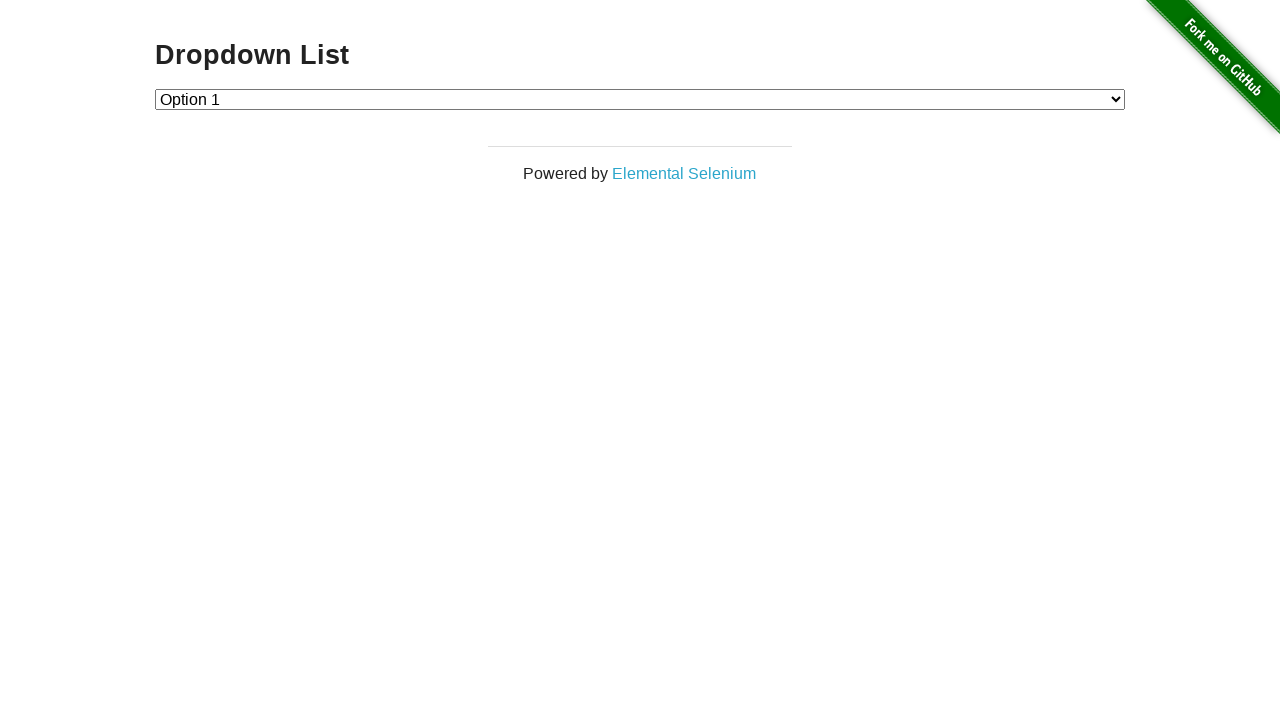